Tests element visibility and hiding functionality by verifying a text element is visible, clicking to hide it, and confirming it becomes hidden.

Starting URL: https://rahulshettyacademy.com/AutomationPractice/

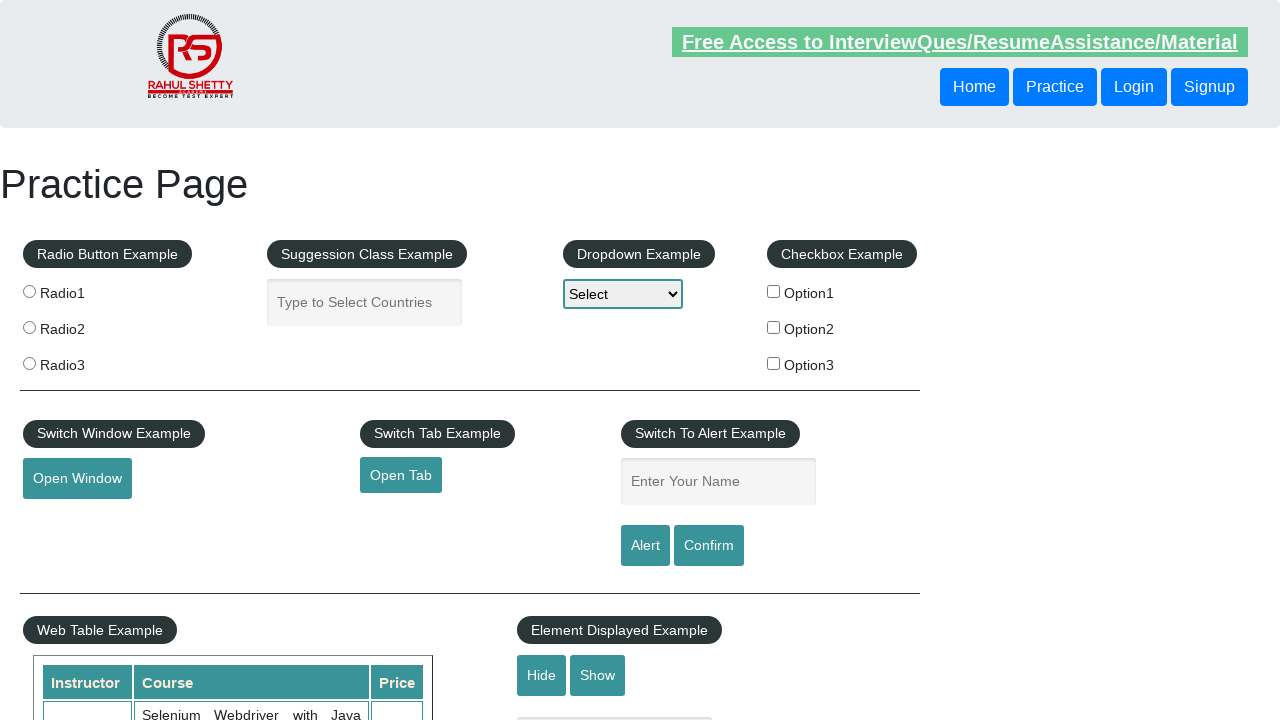

Verified text element is visible
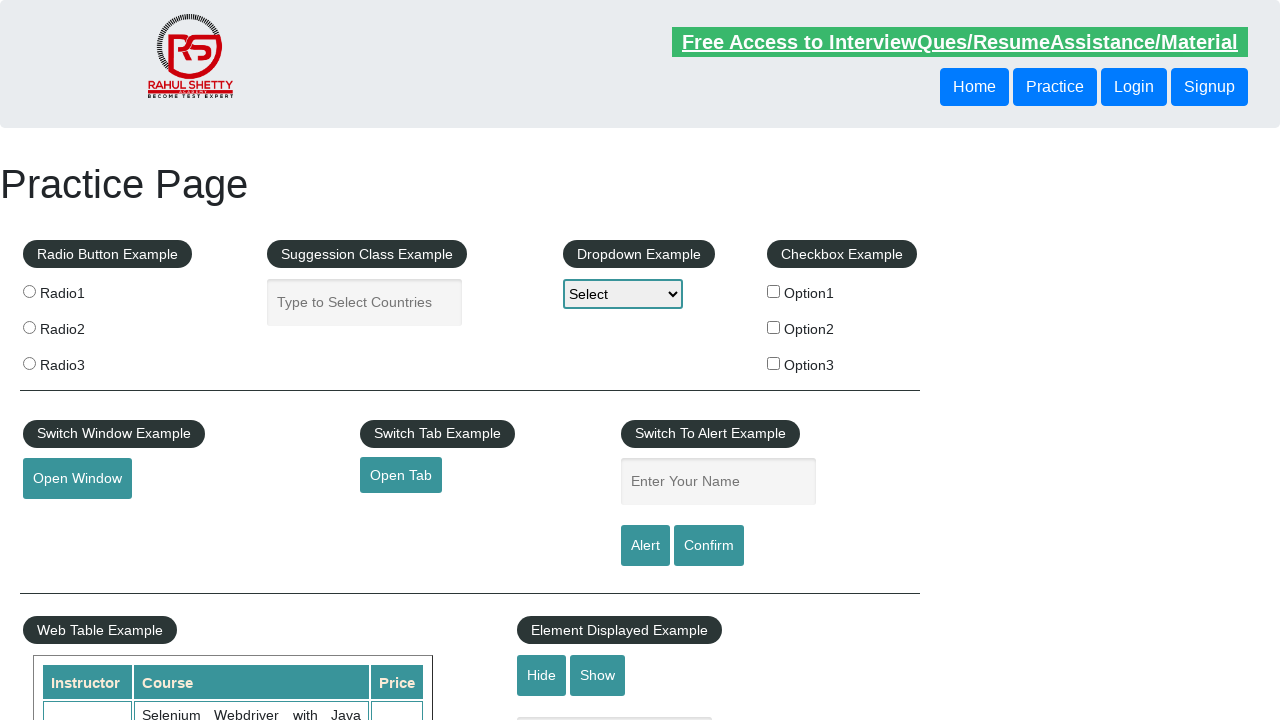

Clicked hide button to hide the text element at (542, 675) on #hide-textbox
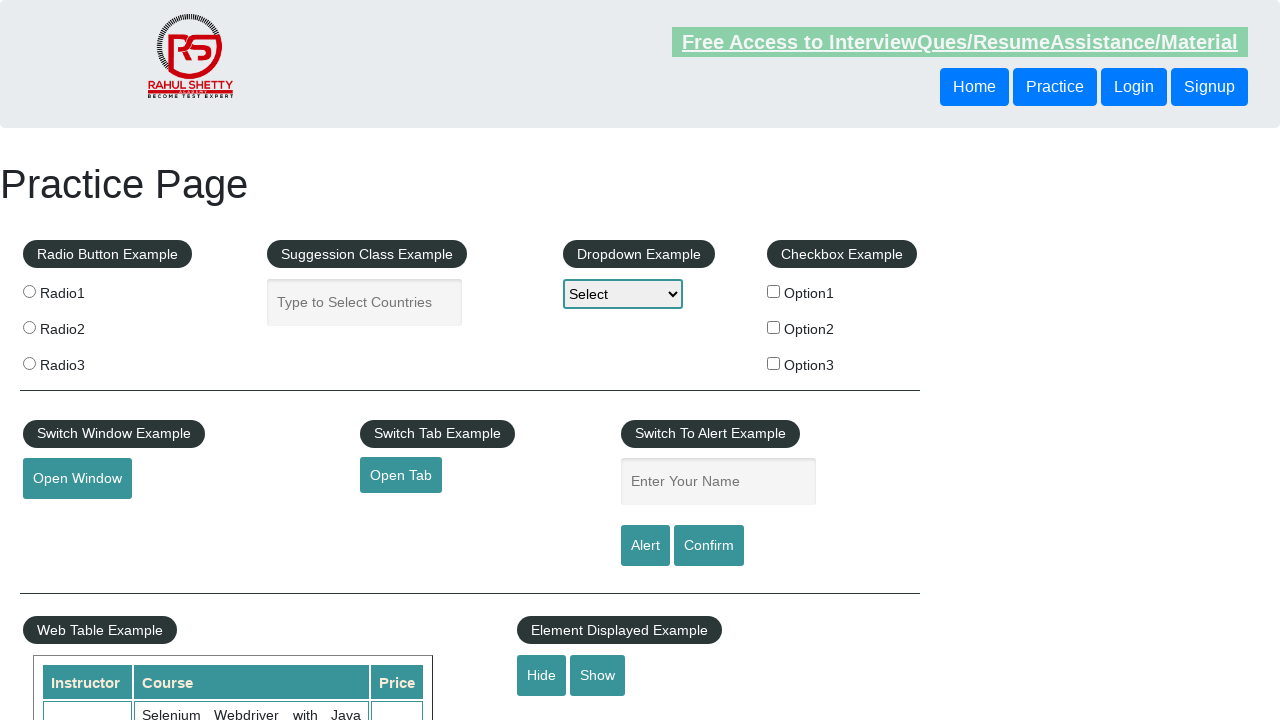

Verified text element is now hidden
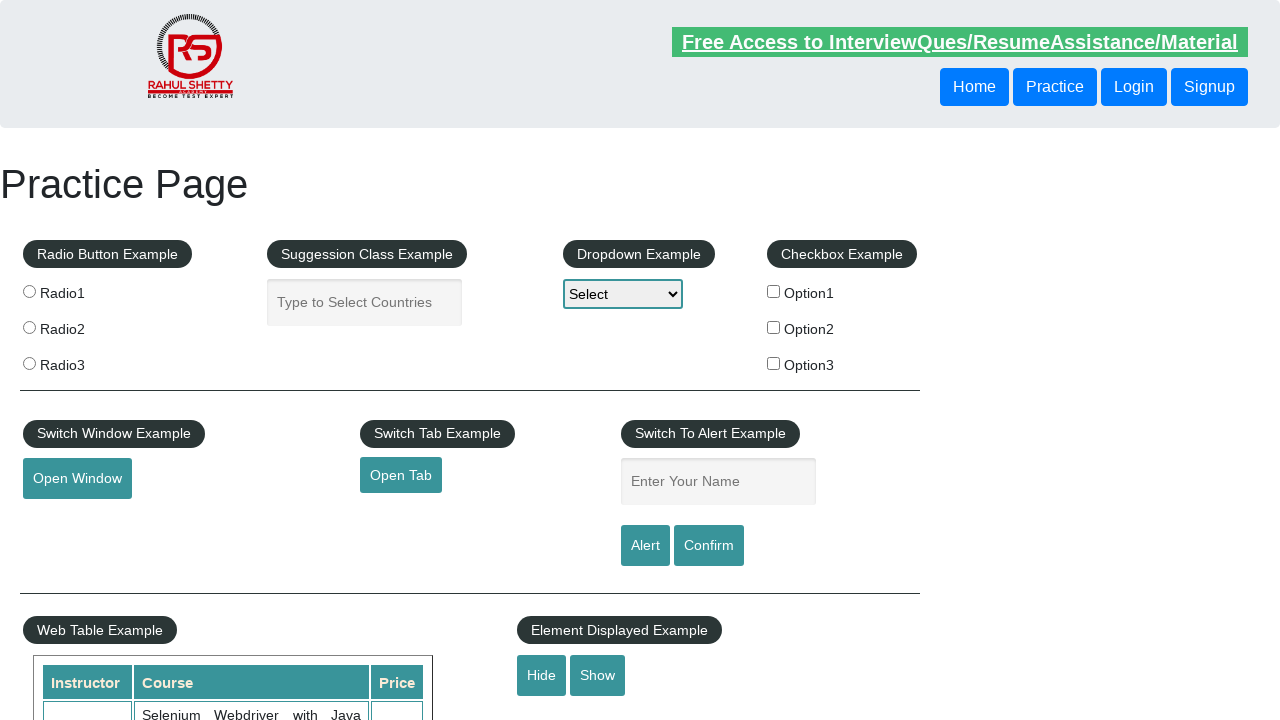

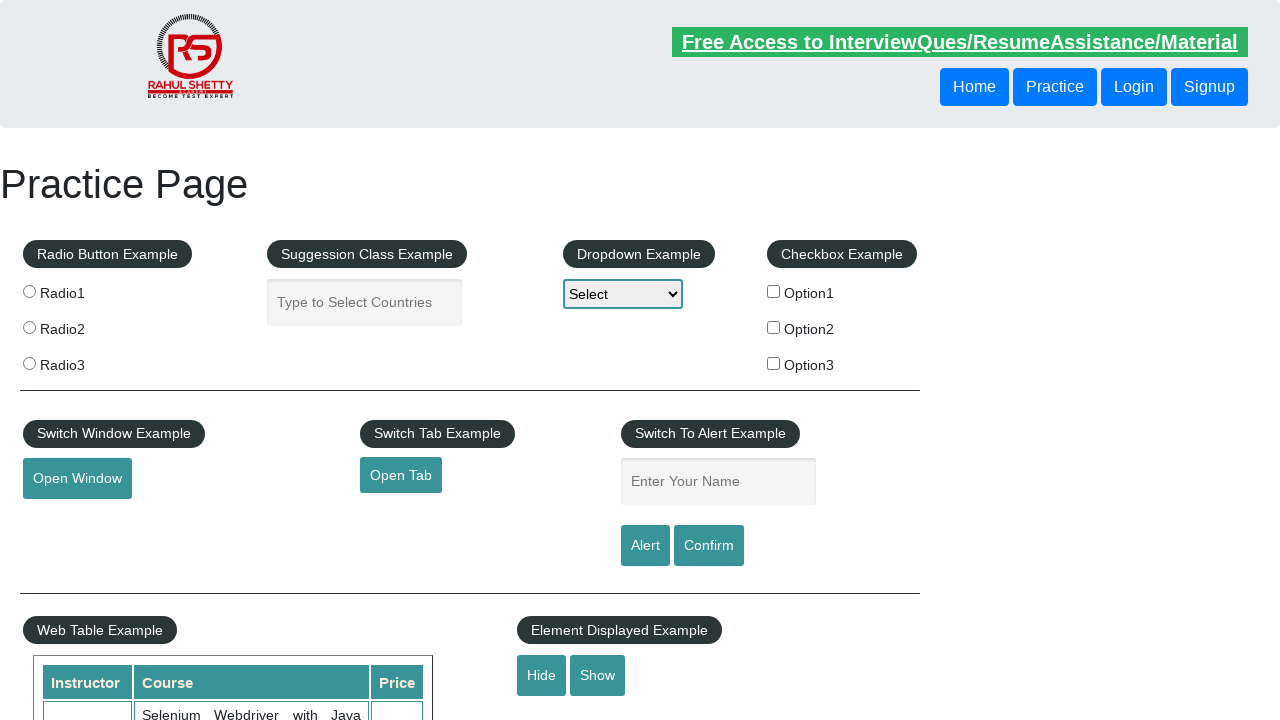